Tests clearing the complete state of all items by checking and then unchecking the "Mark all as complete" checkbox.

Starting URL: https://demo.playwright.dev/todomvc

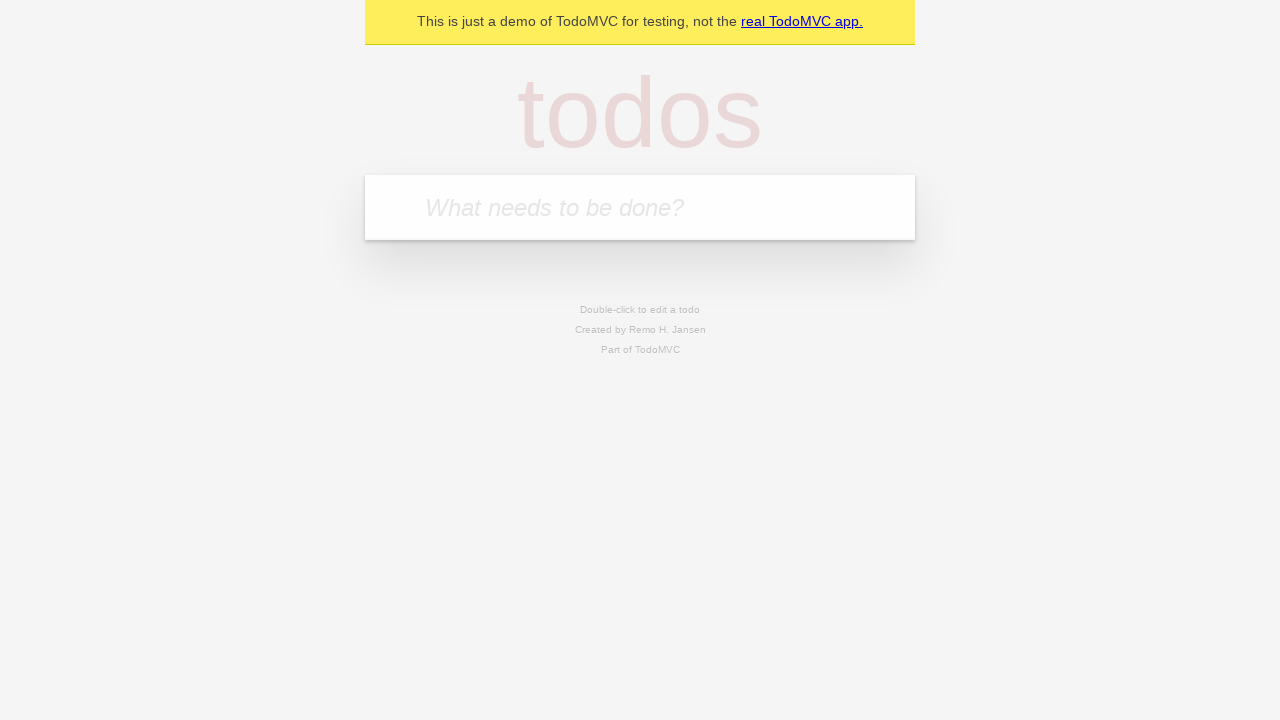

Filled input field with 'buy some cheese' on internal:attr=[placeholder="What needs to be done?"i]
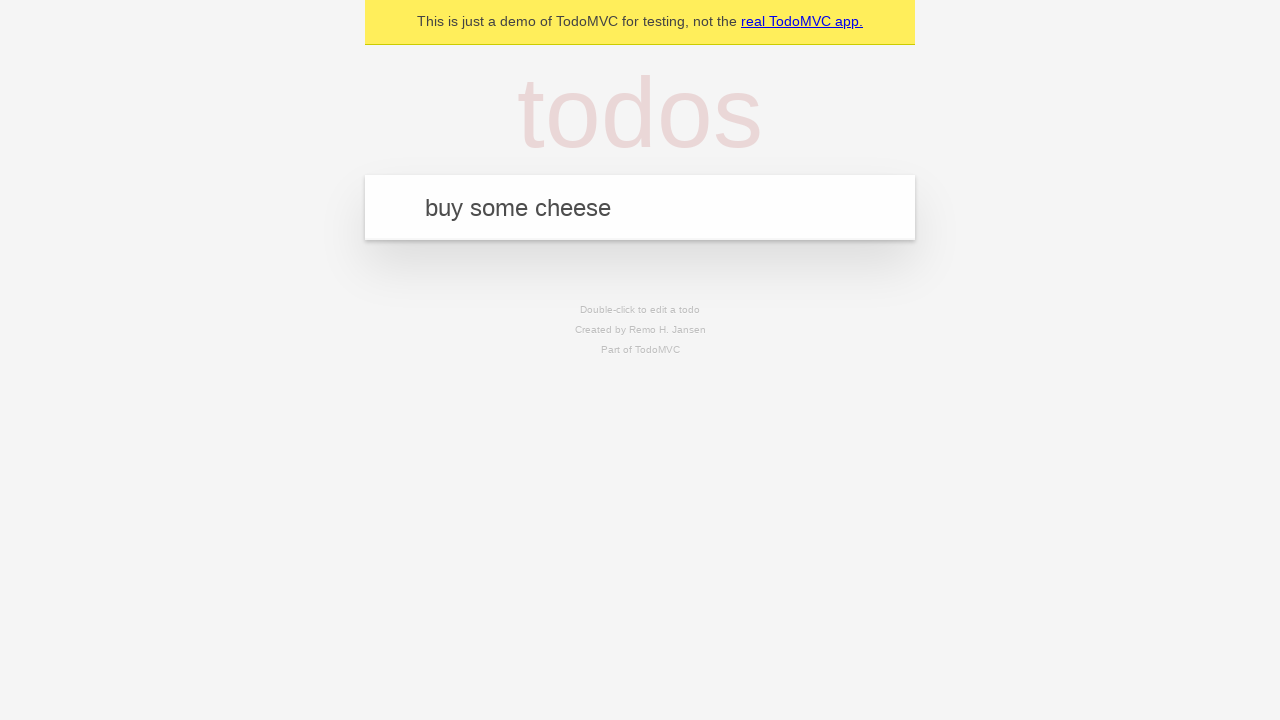

Pressed Enter to add first todo item on internal:attr=[placeholder="What needs to be done?"i]
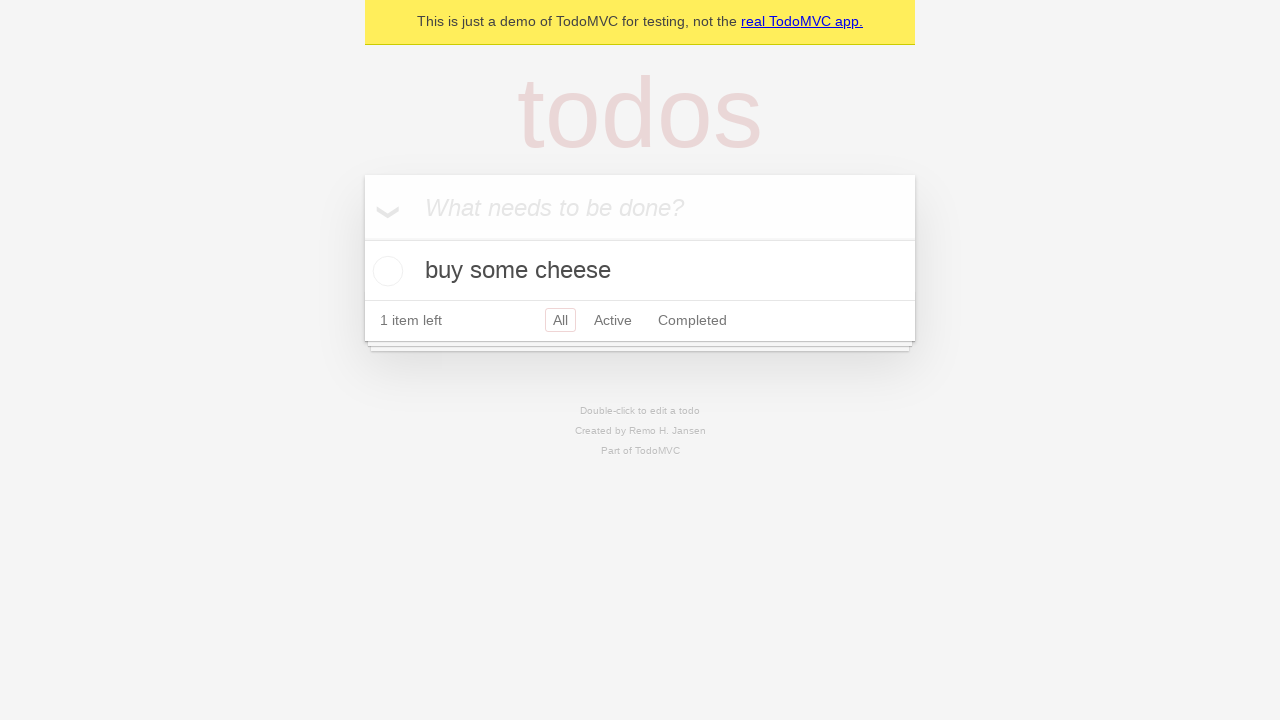

Filled input field with 'feed the cat' on internal:attr=[placeholder="What needs to be done?"i]
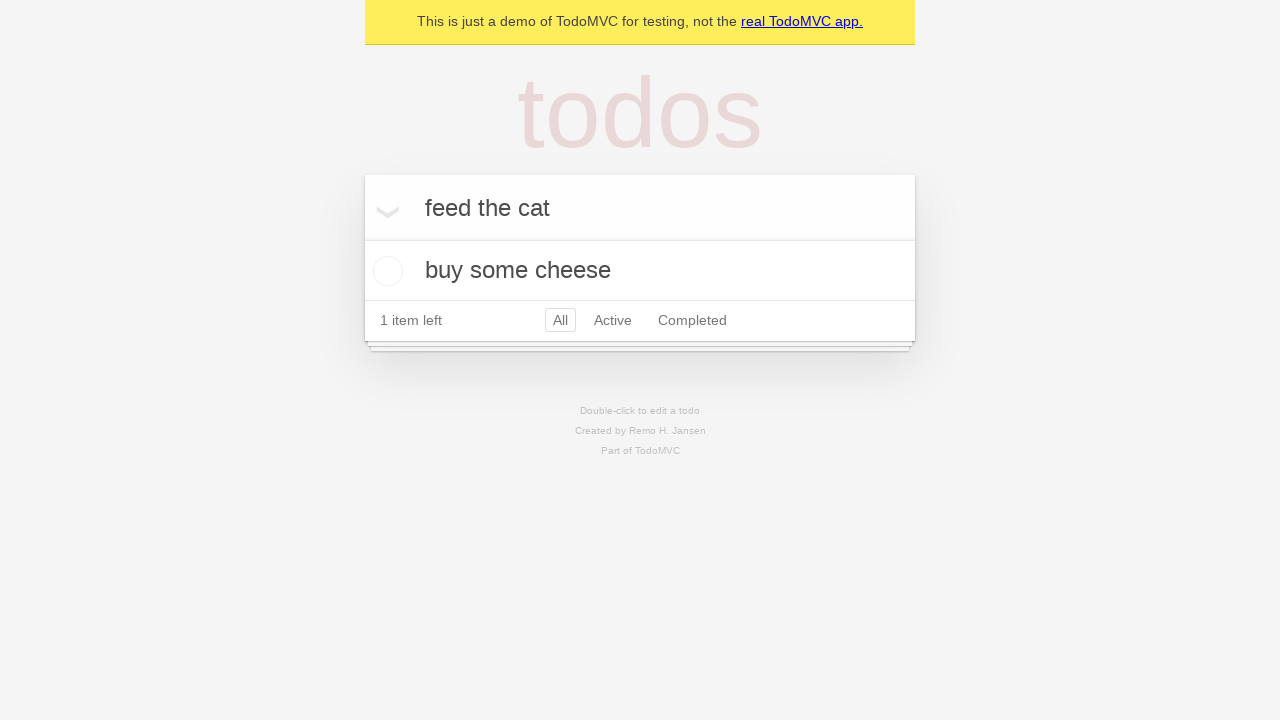

Pressed Enter to add second todo item on internal:attr=[placeholder="What needs to be done?"i]
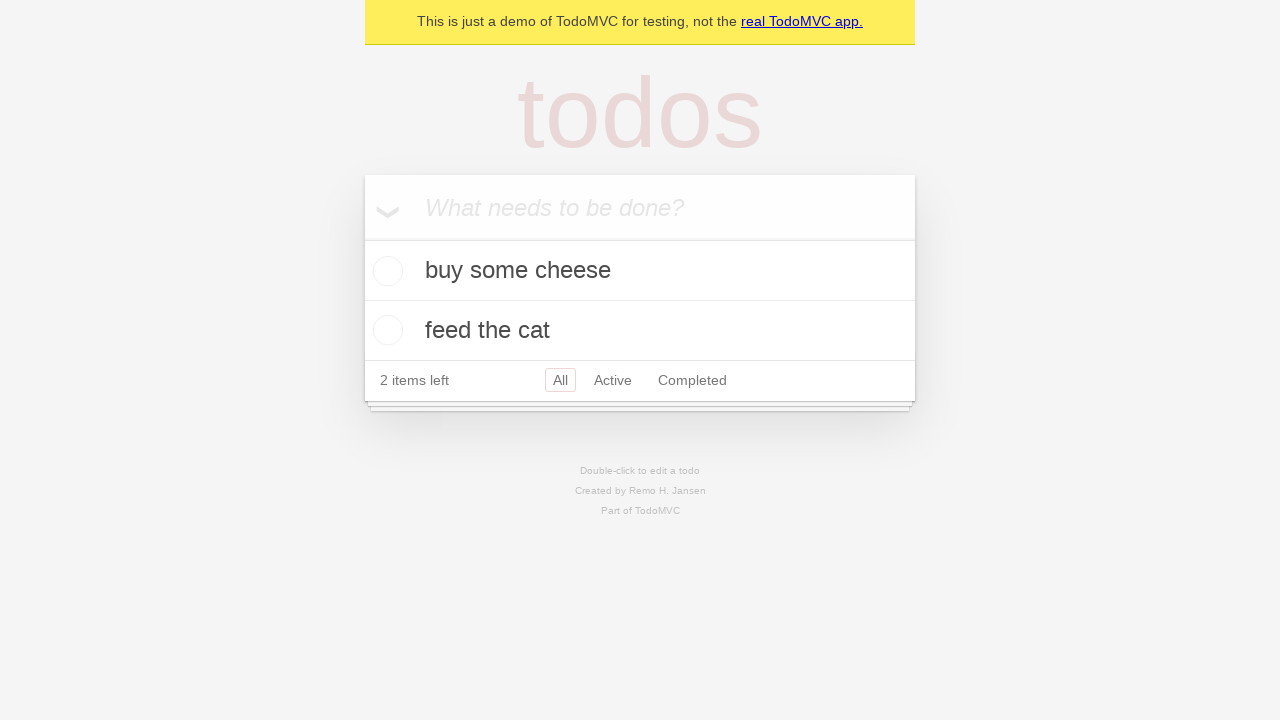

Filled input field with 'book a doctors appointment' on internal:attr=[placeholder="What needs to be done?"i]
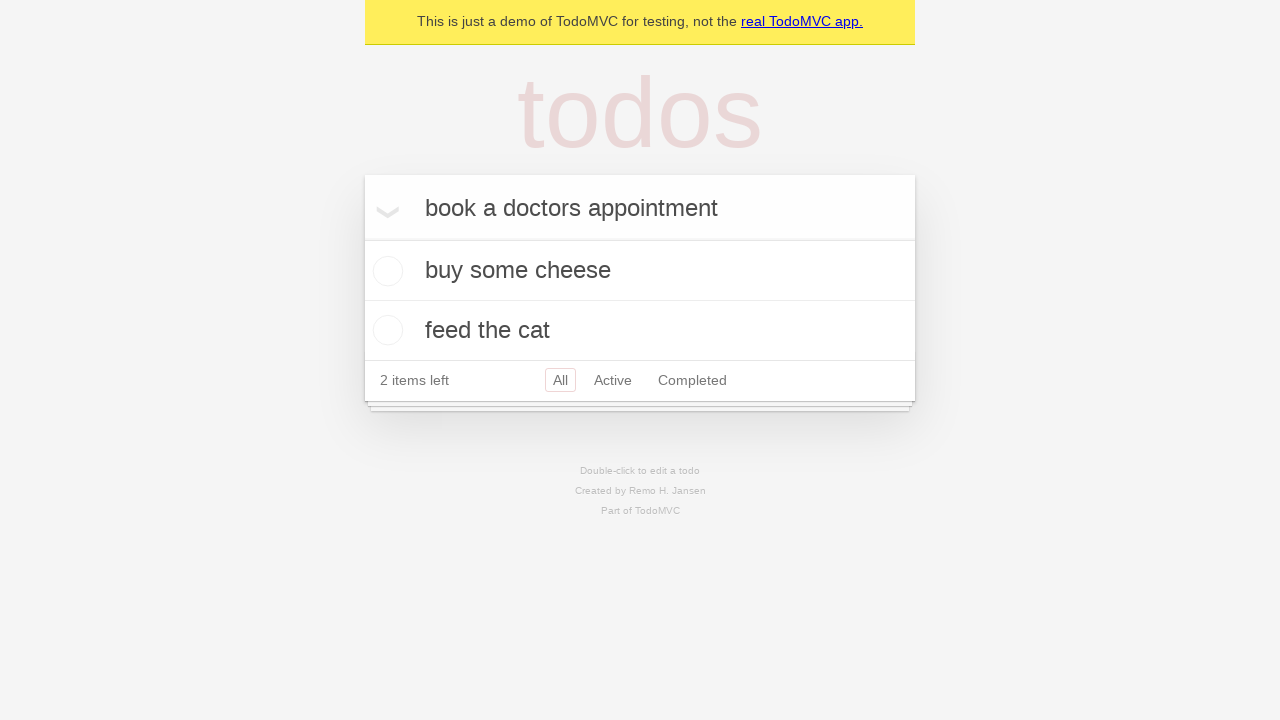

Pressed Enter to add third todo item on internal:attr=[placeholder="What needs to be done?"i]
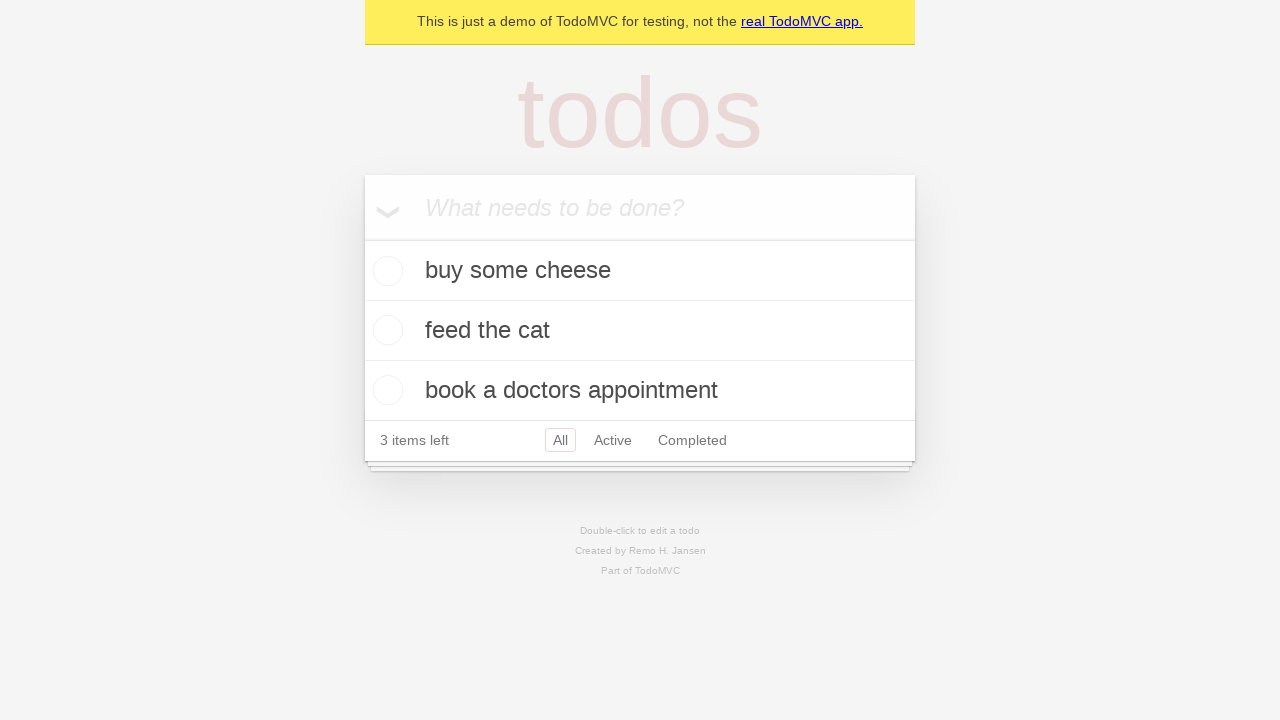

Checked 'Mark all as complete' checkbox to mark all items as complete at (362, 238) on internal:label="Mark all as complete"i
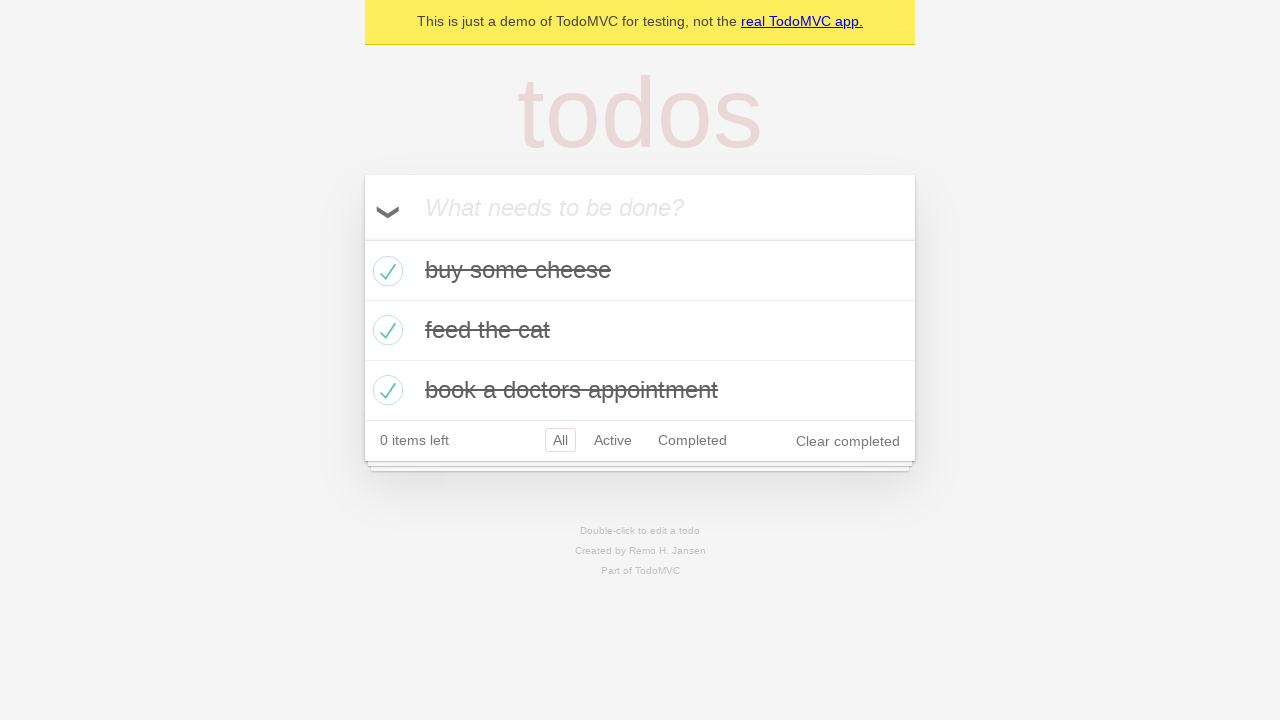

Unchecked 'Mark all as complete' checkbox to clear complete state from all items at (362, 238) on internal:label="Mark all as complete"i
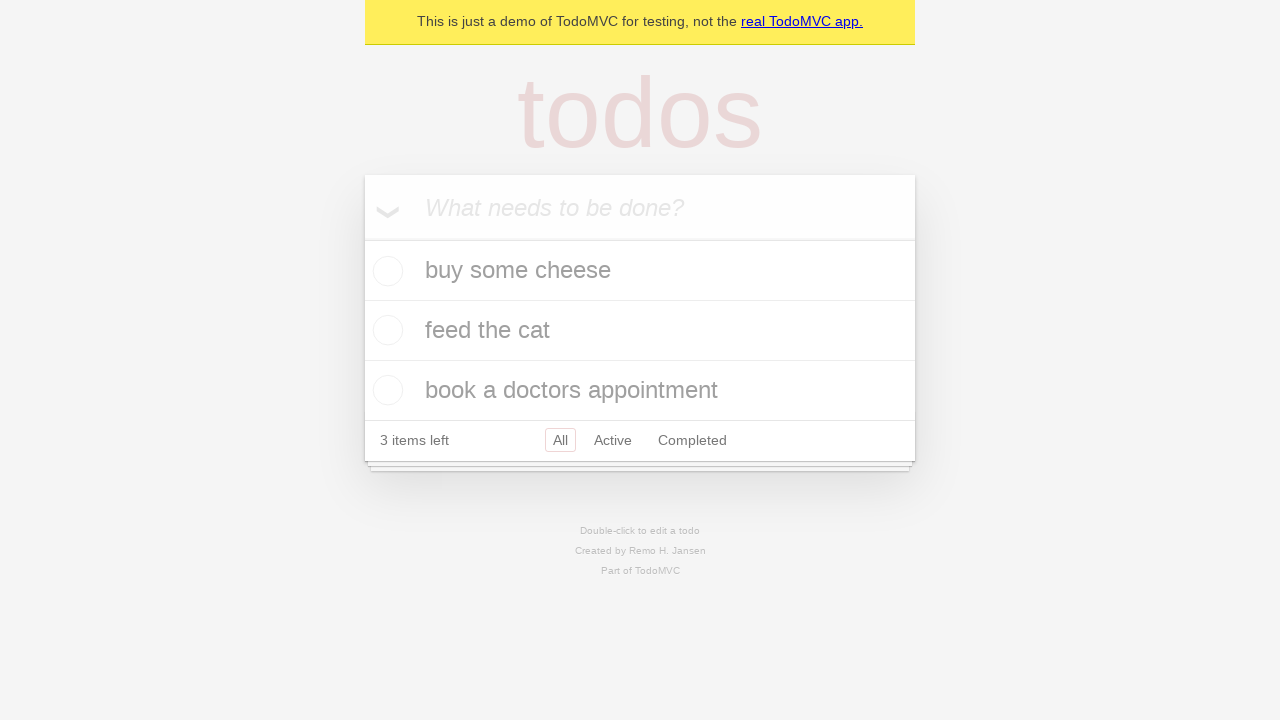

Waited 500ms for items to be uncompleted
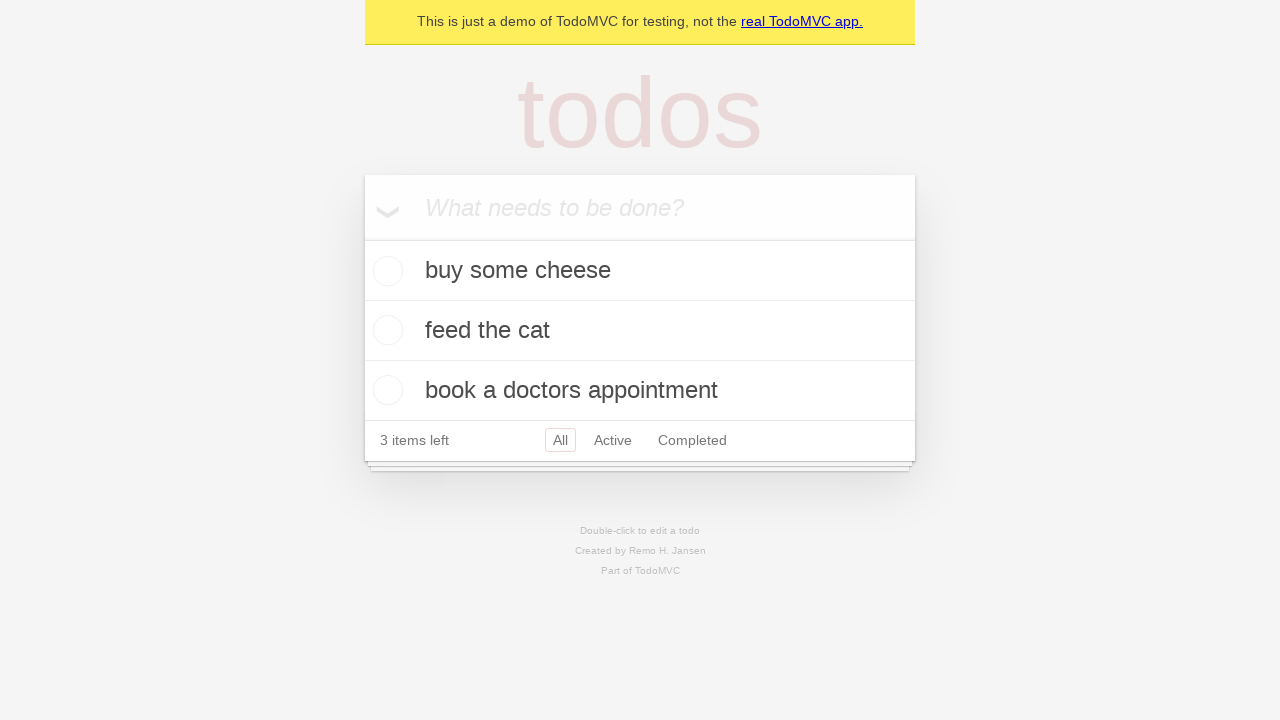

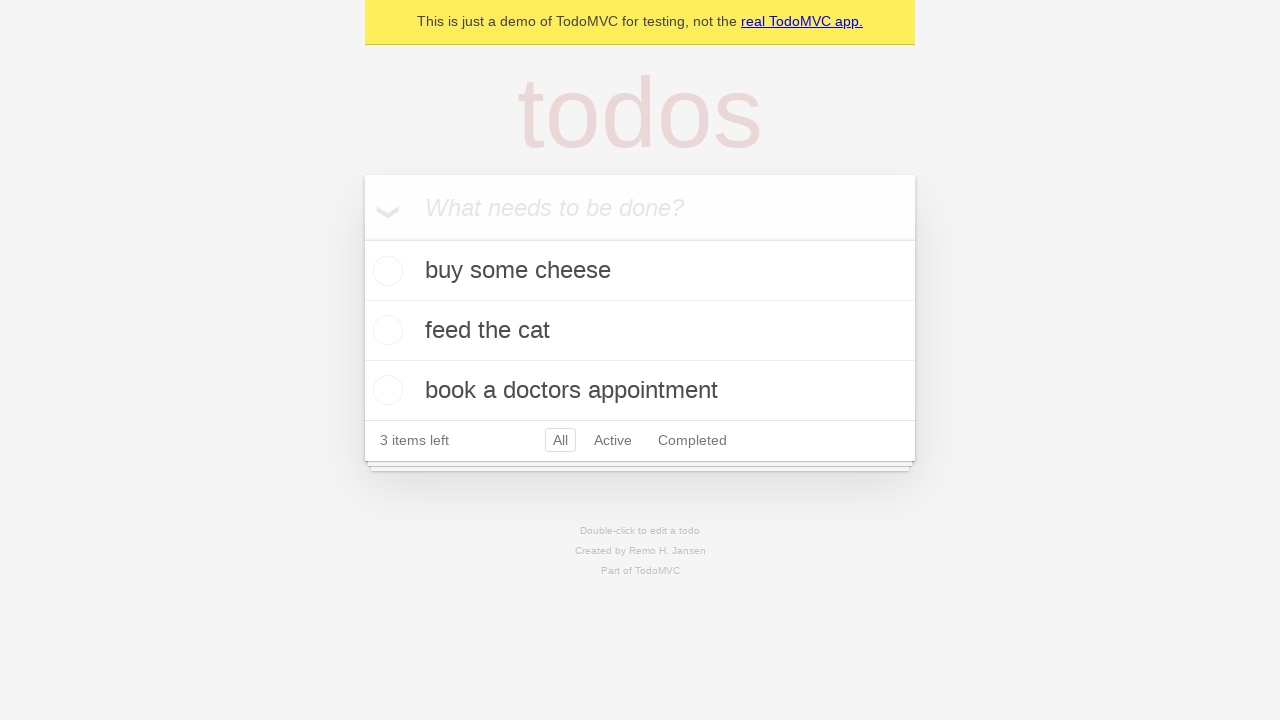